Tests dynamic checkbox functionality by clicking a button to remove the checkbox, verifying it's gone, then clicking again to restore it and verifying it's back.

Starting URL: https://the-internet.herokuapp.com/dynamic_controls

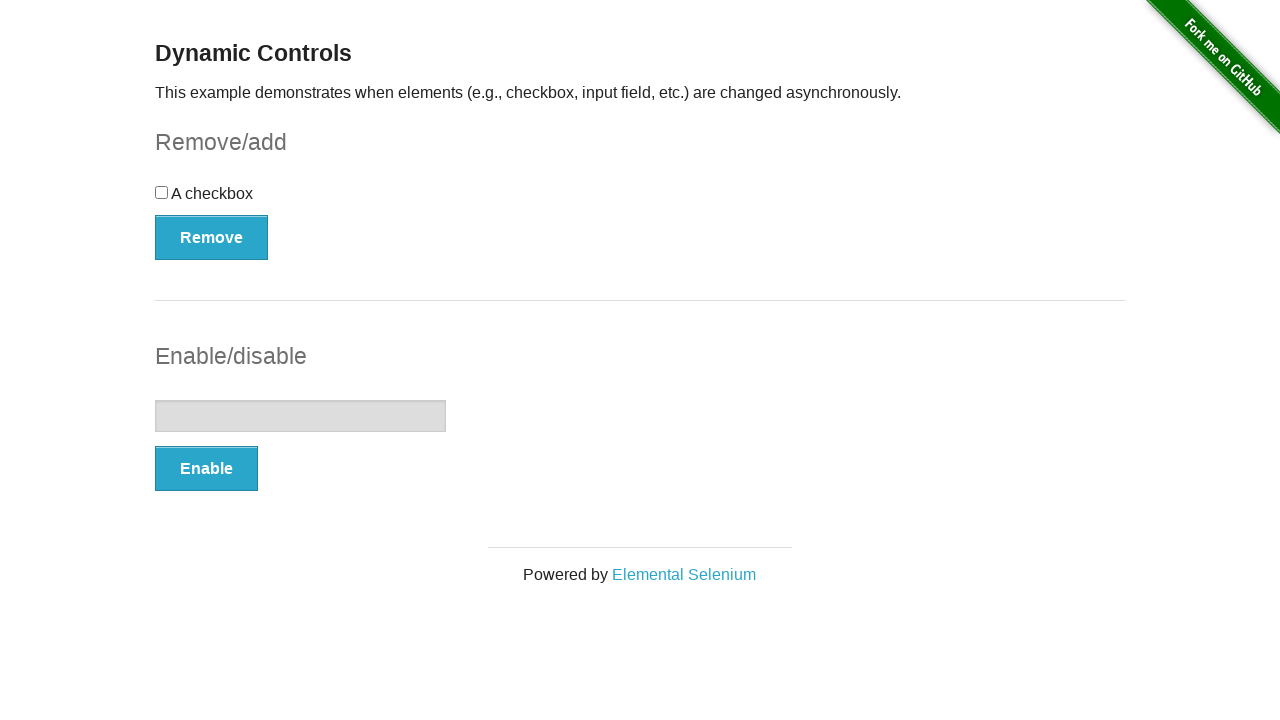

Waited for checkbox to be present on page load
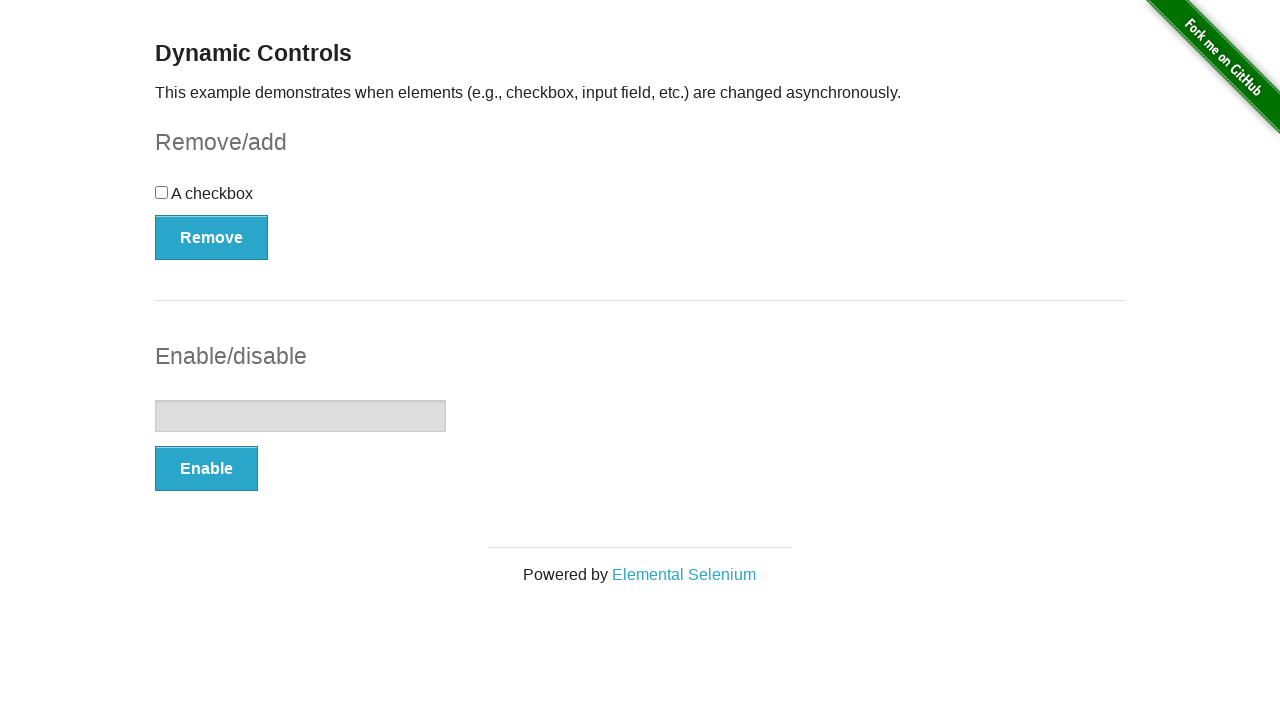

Clicked Remove button to remove checkbox at (212, 237) on xpath=//button[@onclick='swapCheckbox()']
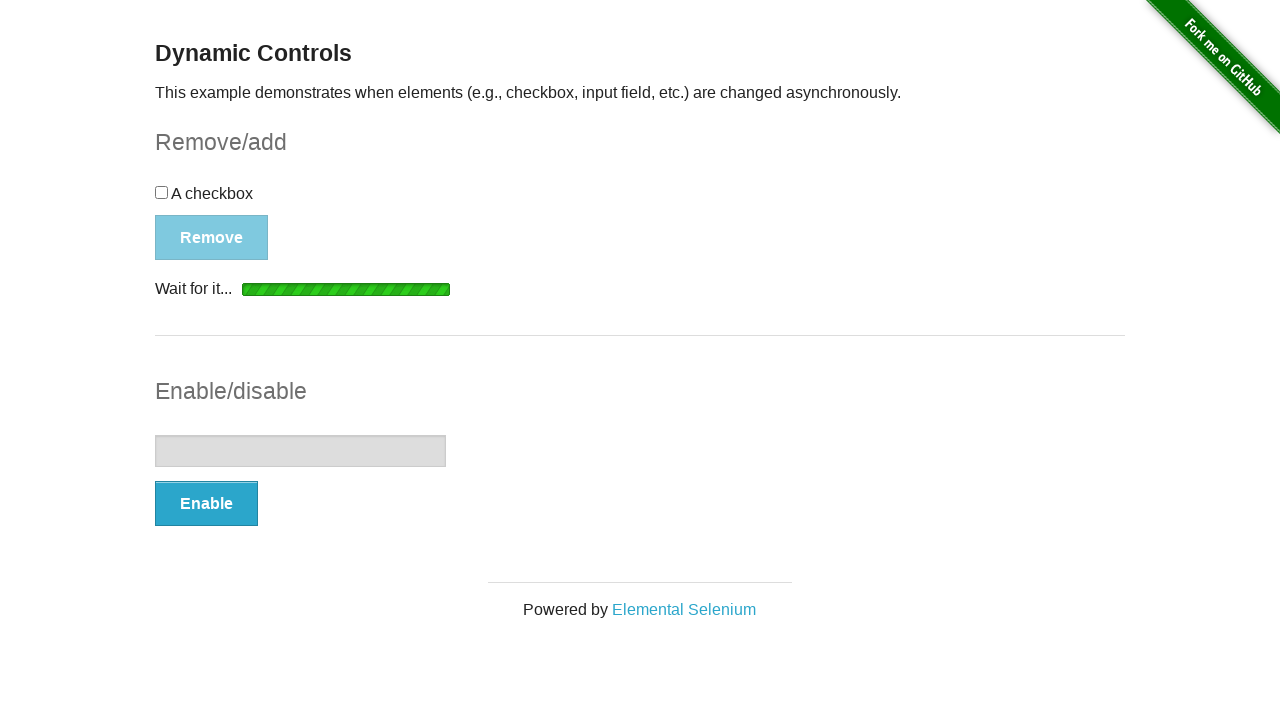

Waited for success message after removing checkbox
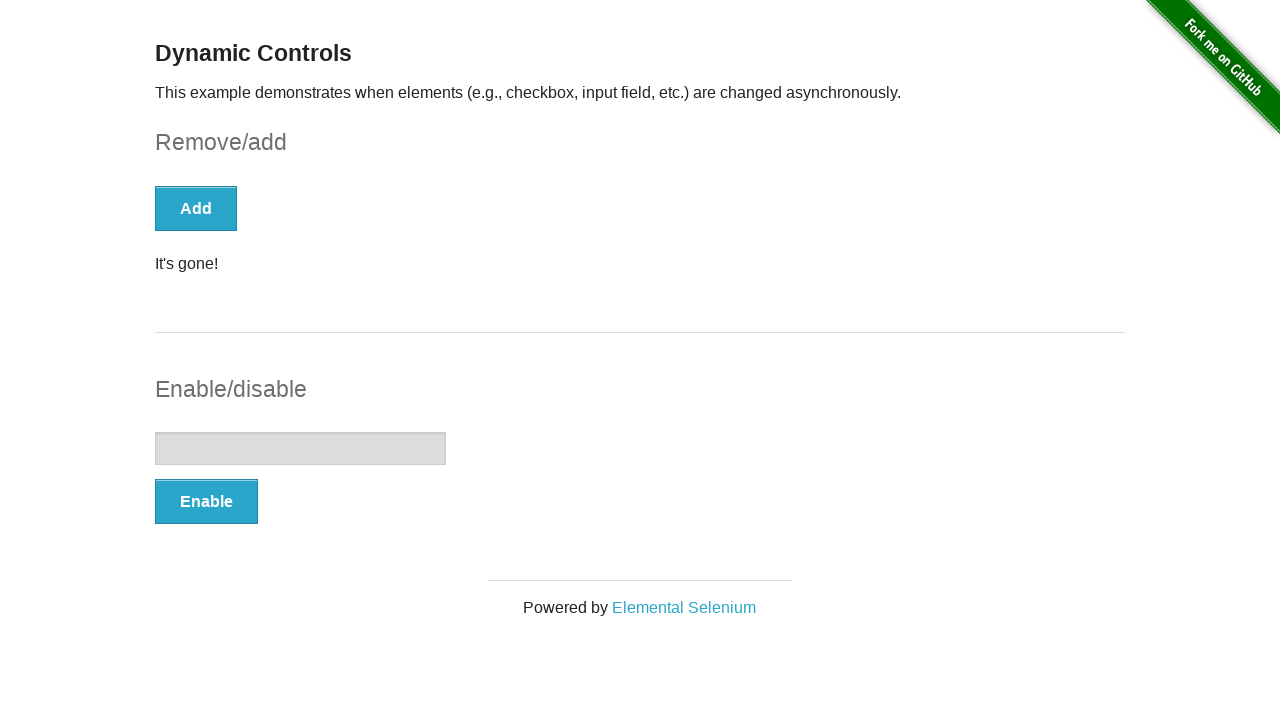

Verified success message shows 'It's gone!'
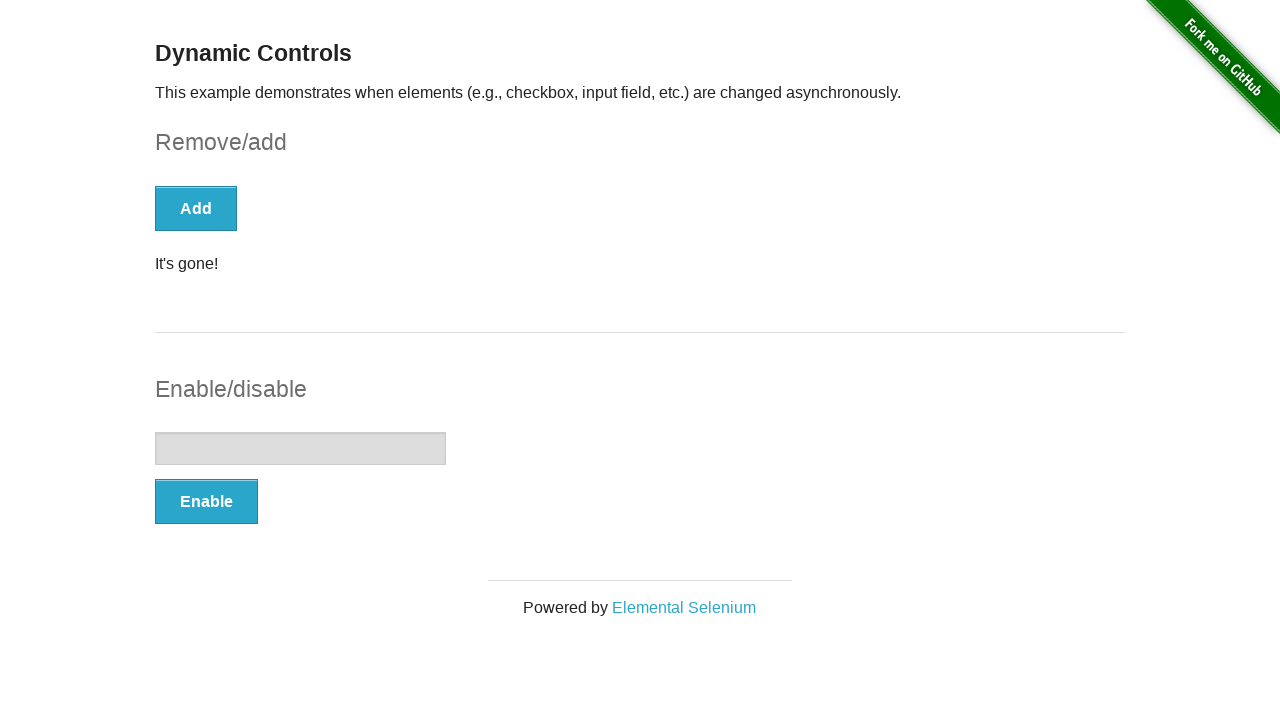

Verified checkbox is no longer present on page
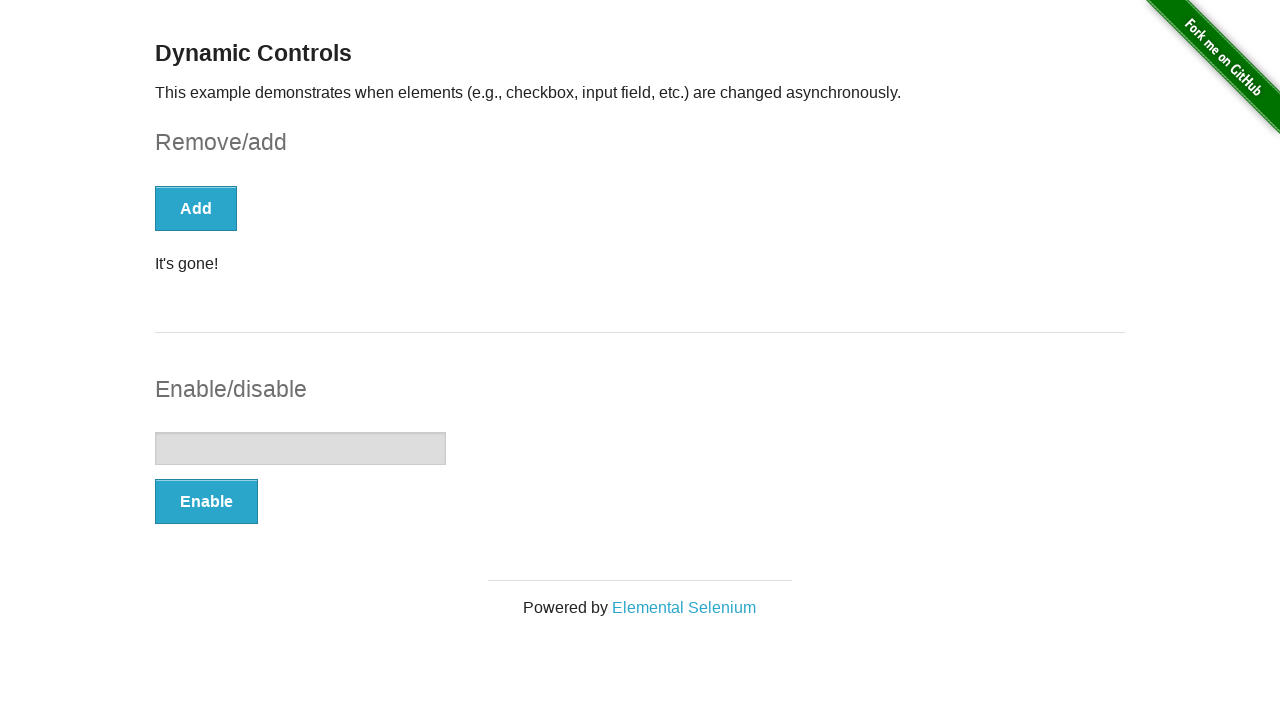

Clicked Add button to restore checkbox at (196, 208) on xpath=//button[@onclick='swapCheckbox()']
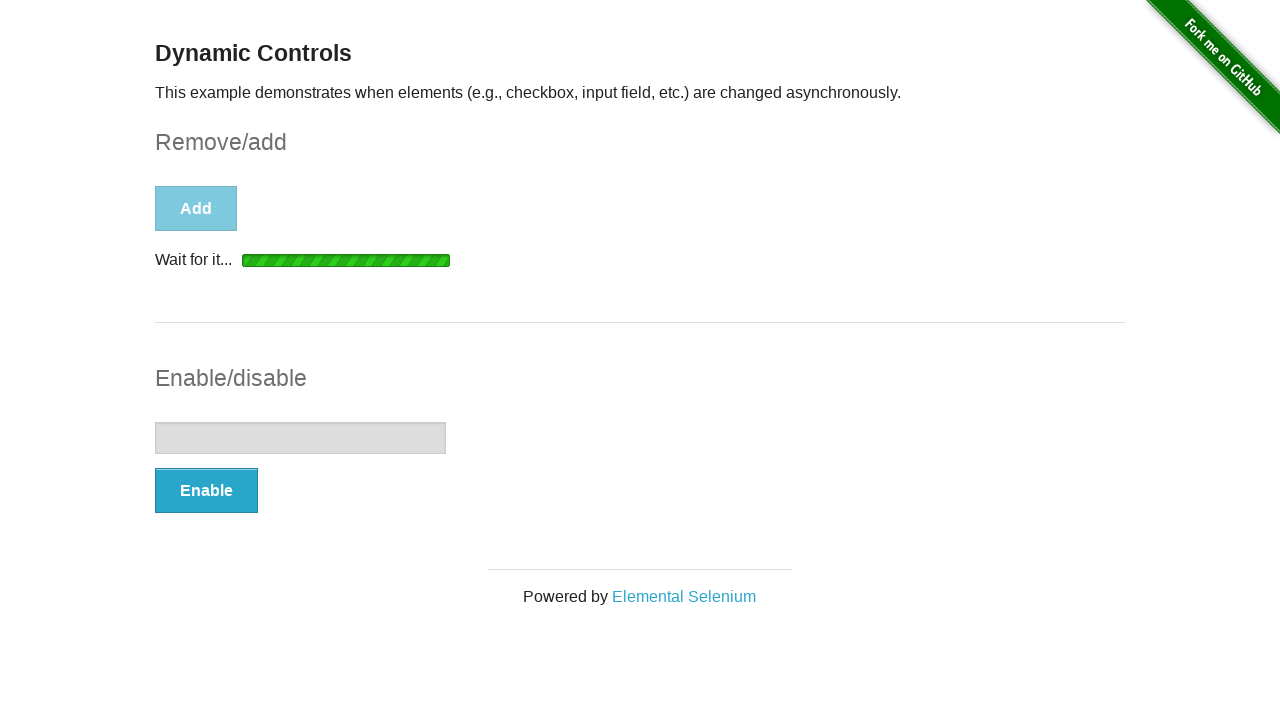

Waited for success message after restoring checkbox
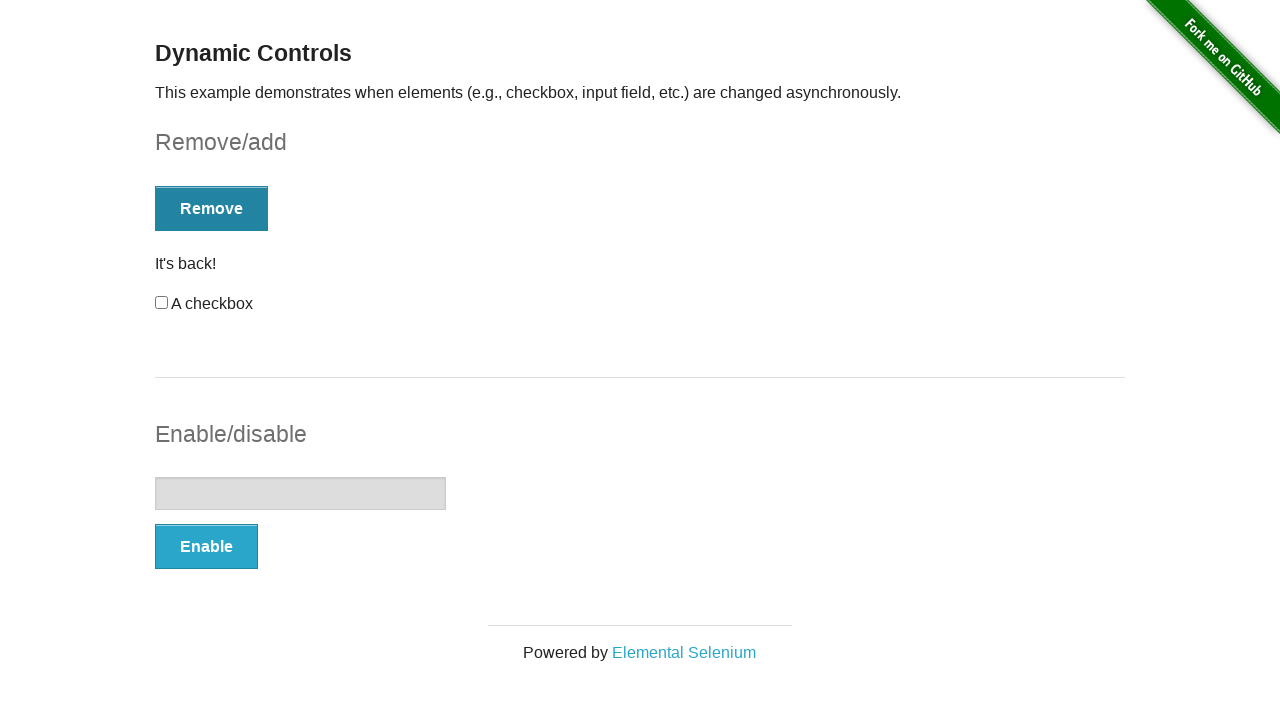

Located success message element
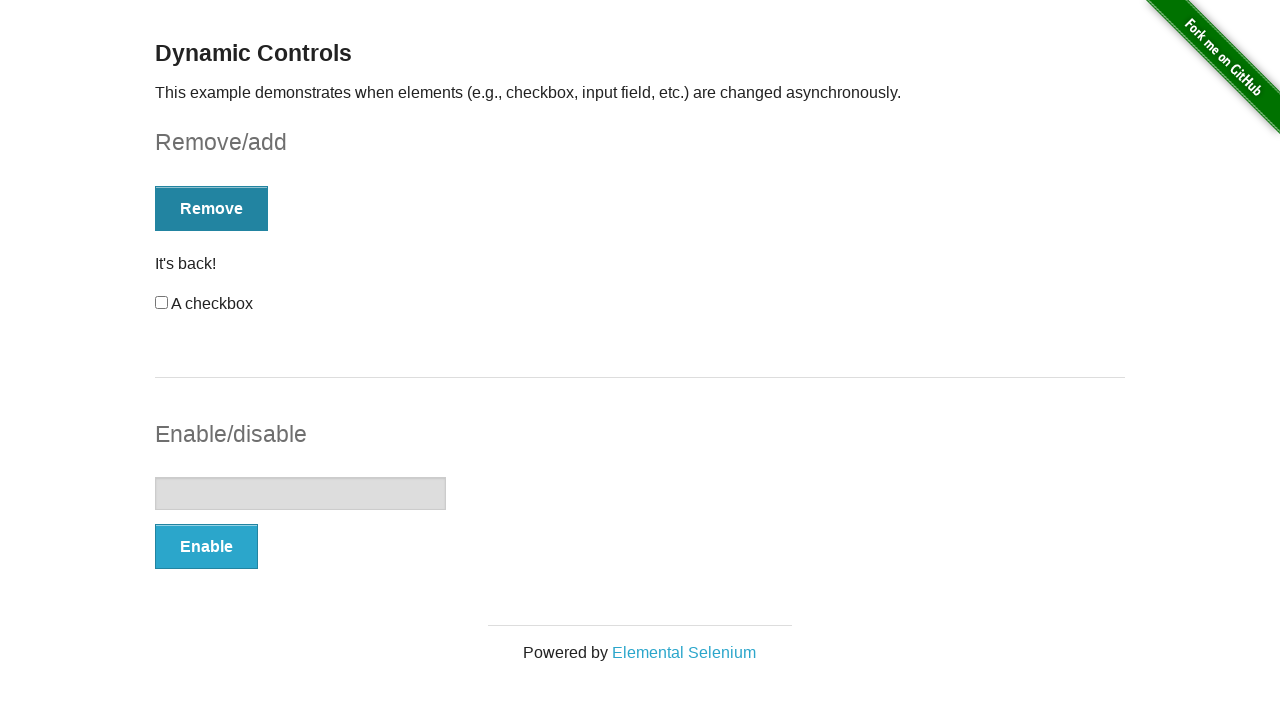

Verified success message shows 'It's back!'
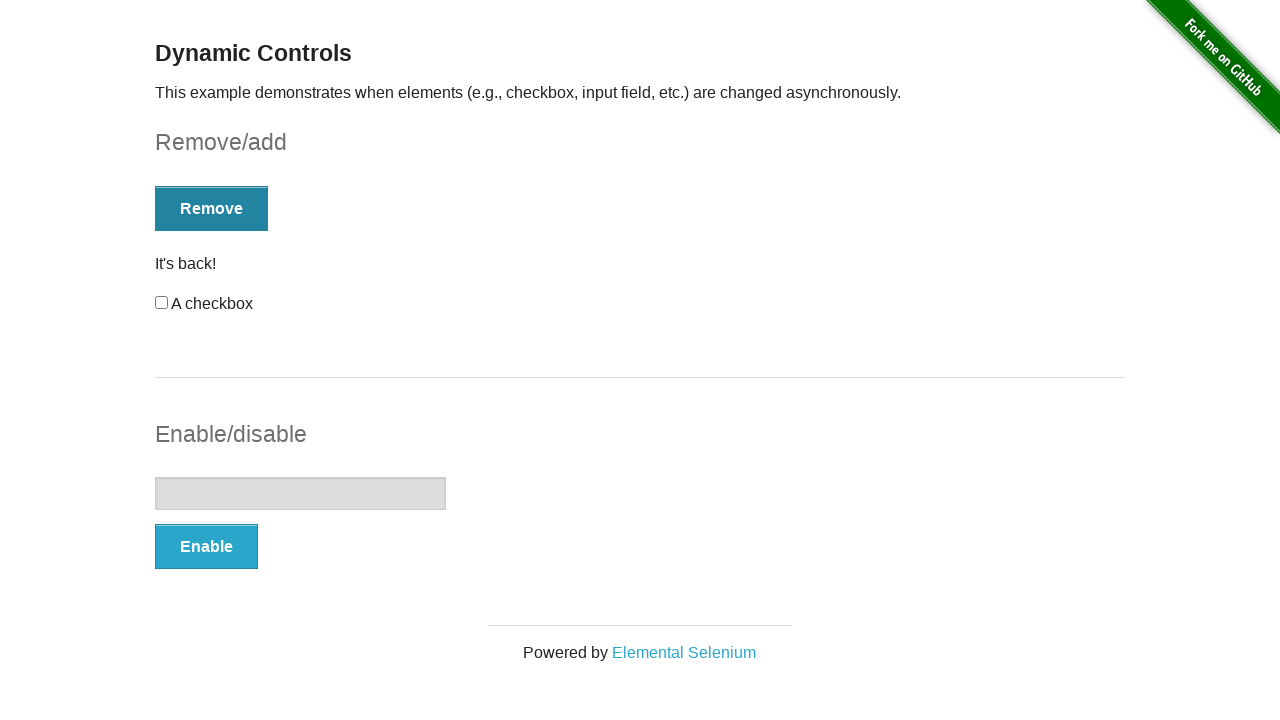

Verified checkbox is present again on page
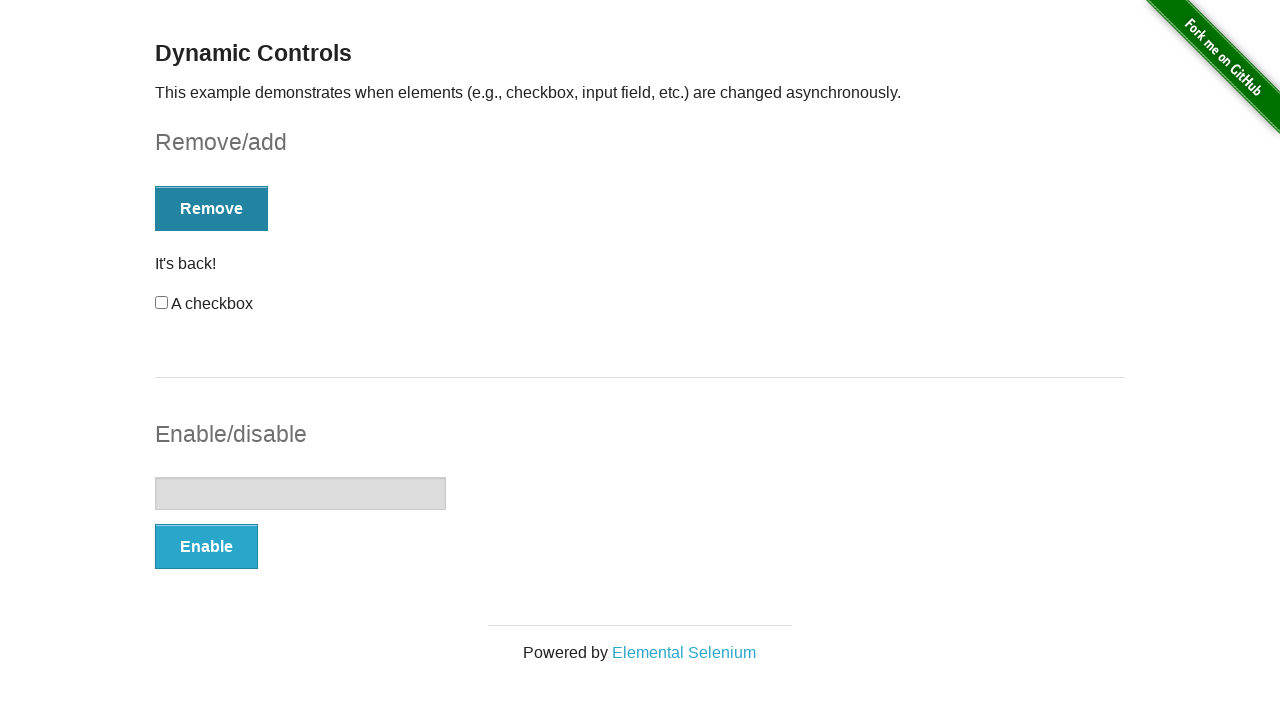

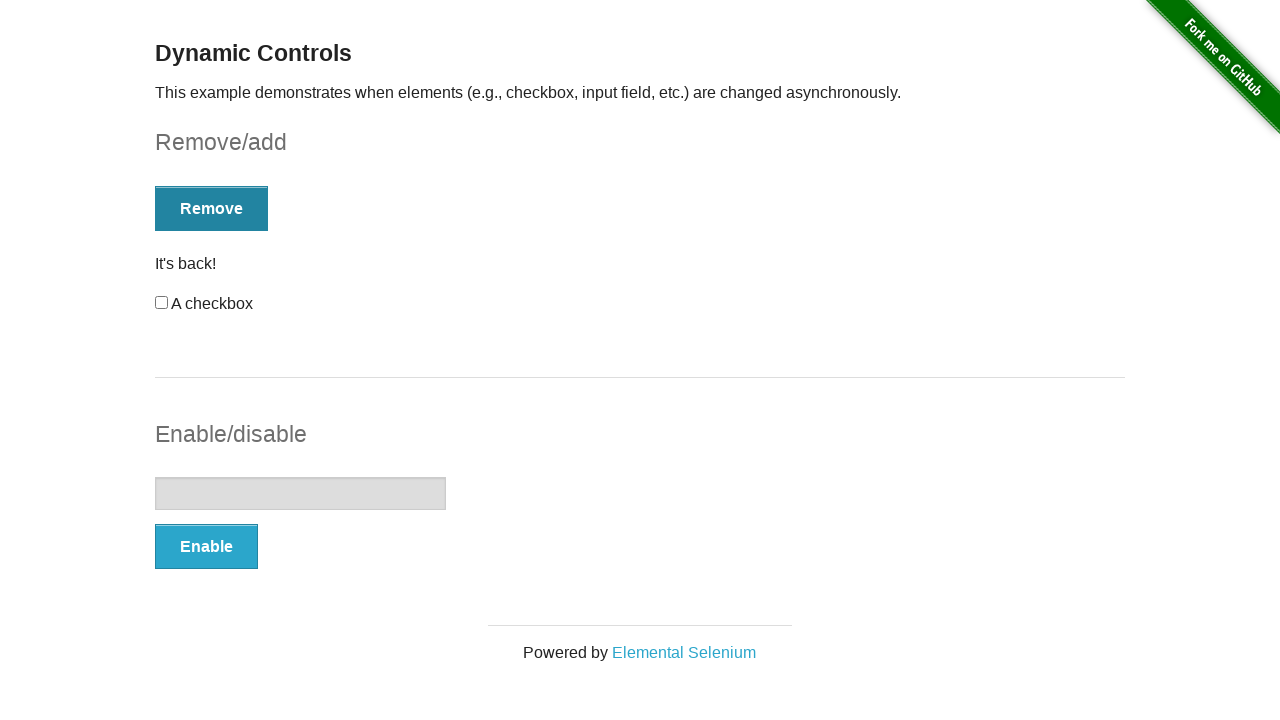